Tests nested iframe handling by clicking a tab to access iframe-within-iframe content, then switching through nested frames to interact with a text input inside the innermost iframe.

Starting URL: http://demo.automationtesting.in/Frames.html

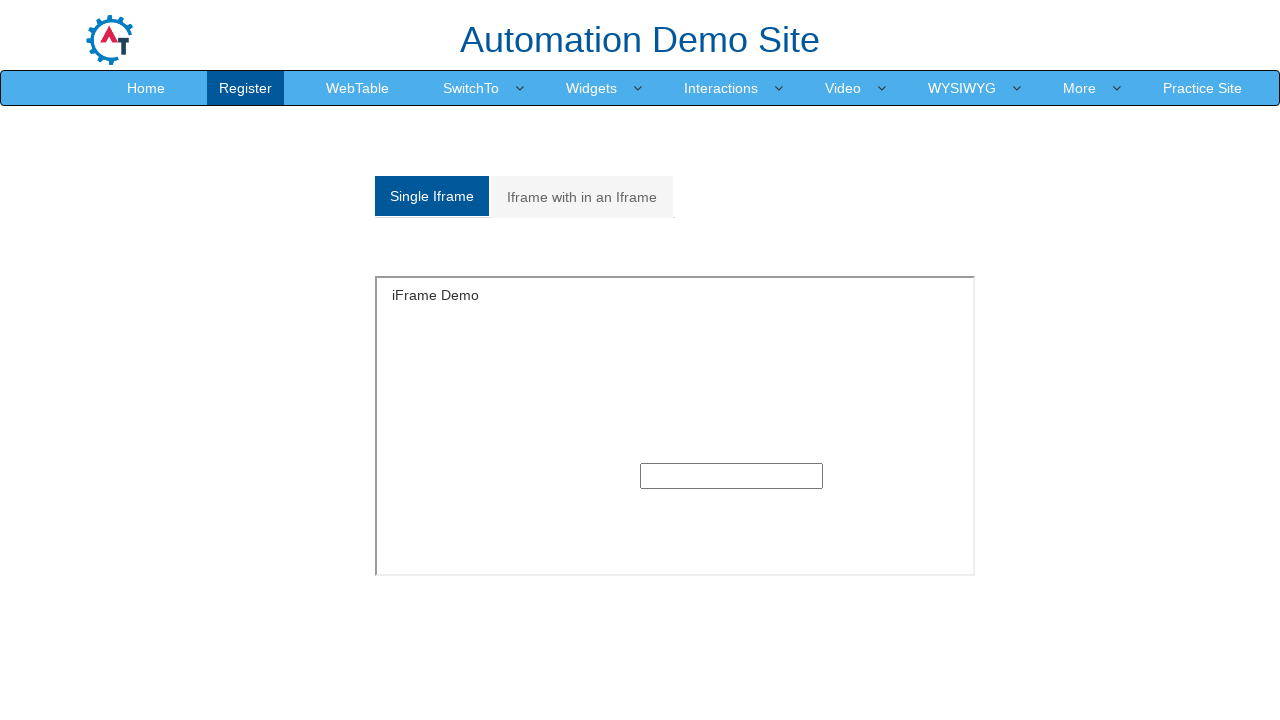

Clicked on 'Iframe with in an Iframe' tab at (582, 197) on a:has-text('Iframe with in an Iframe')
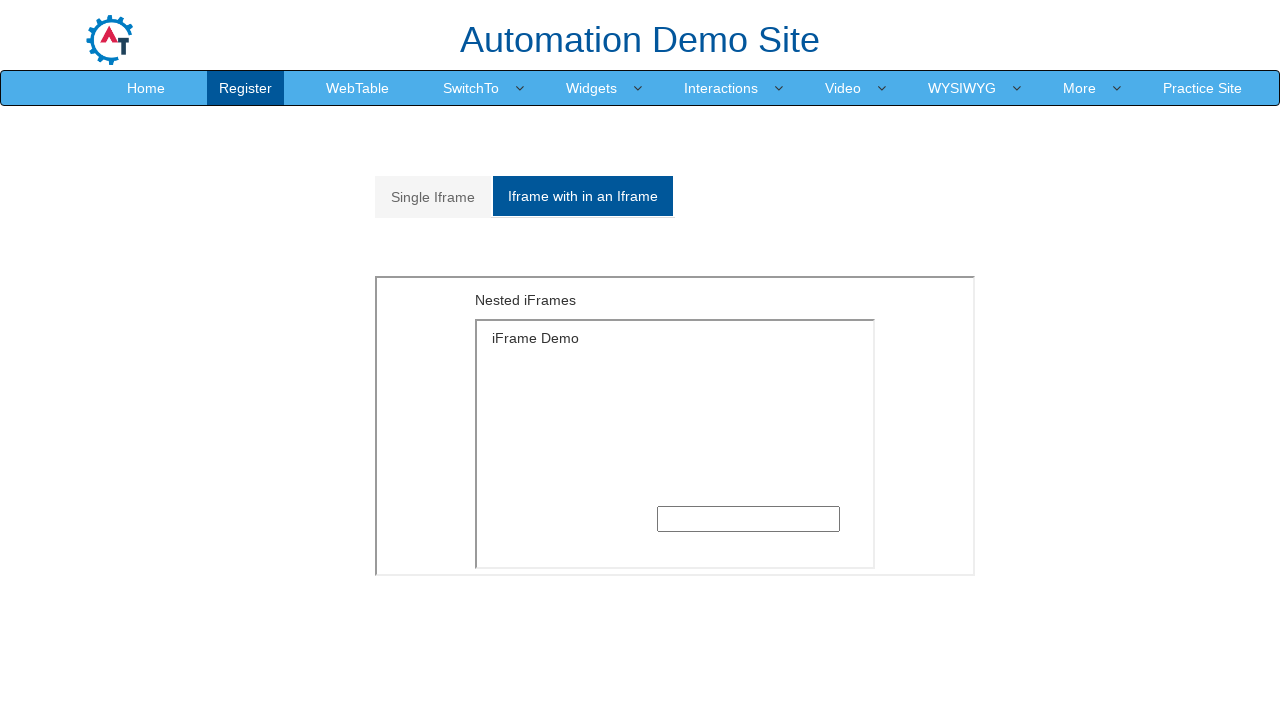

Located outer iframe element
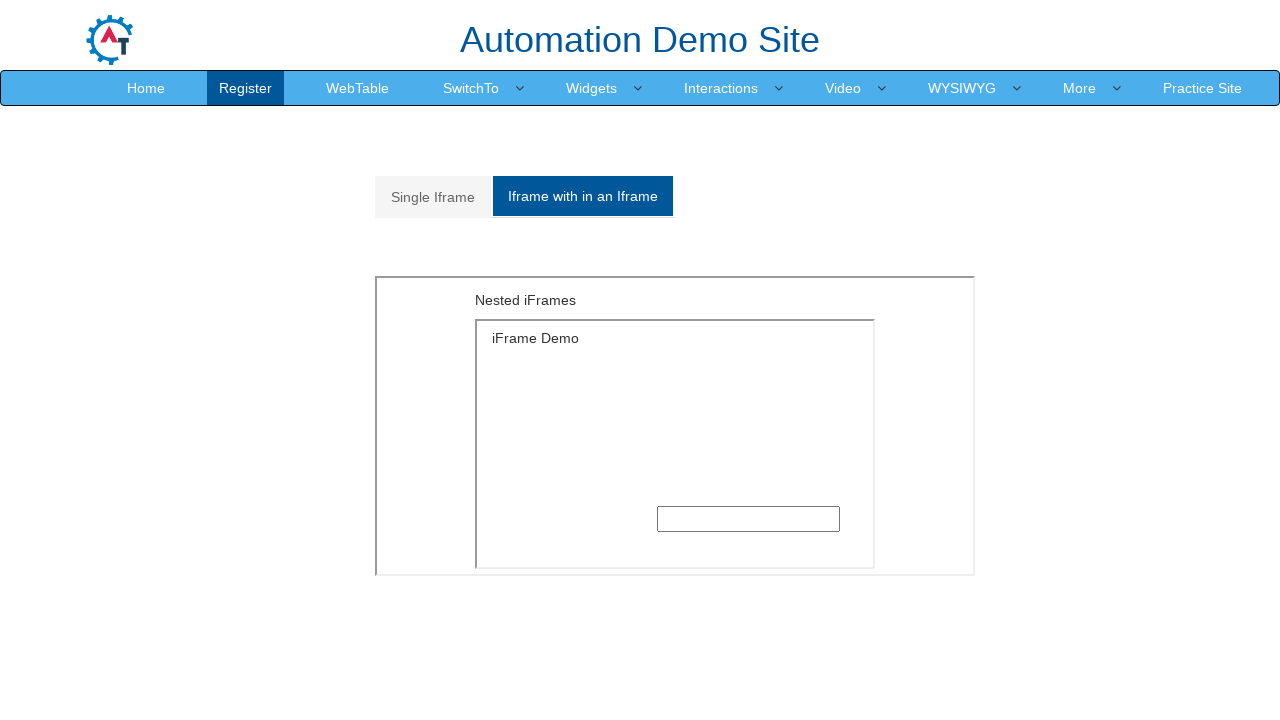

Located inner iframe within outer frame
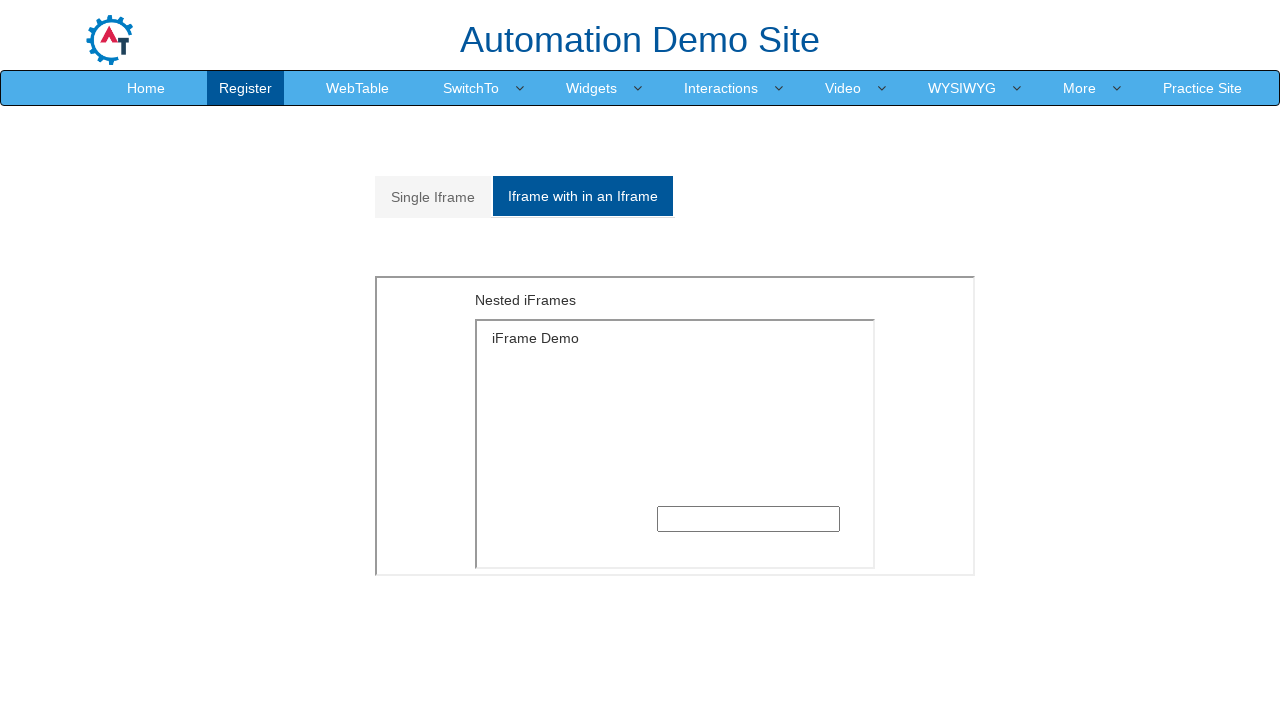

Filled text input in innermost iframe with 'hello' on xpath=//*[@id='Multiple']/iframe >> internal:control=enter-frame >> iframe >> in
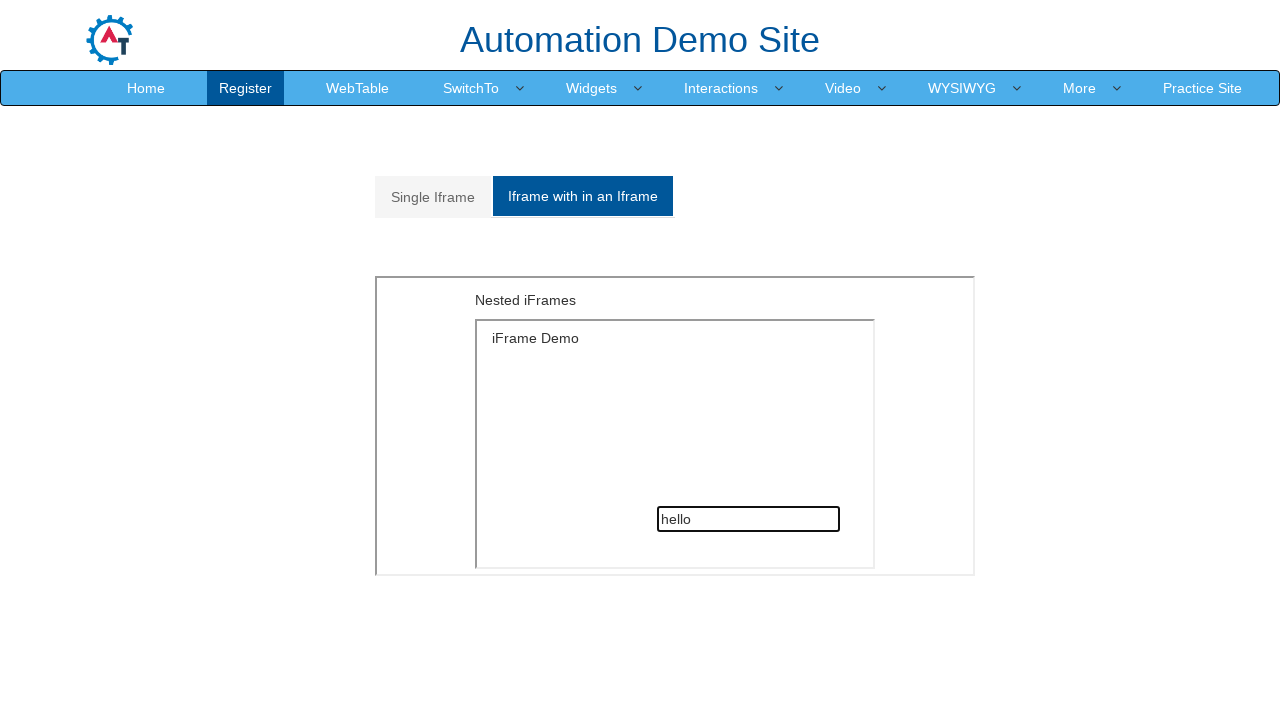

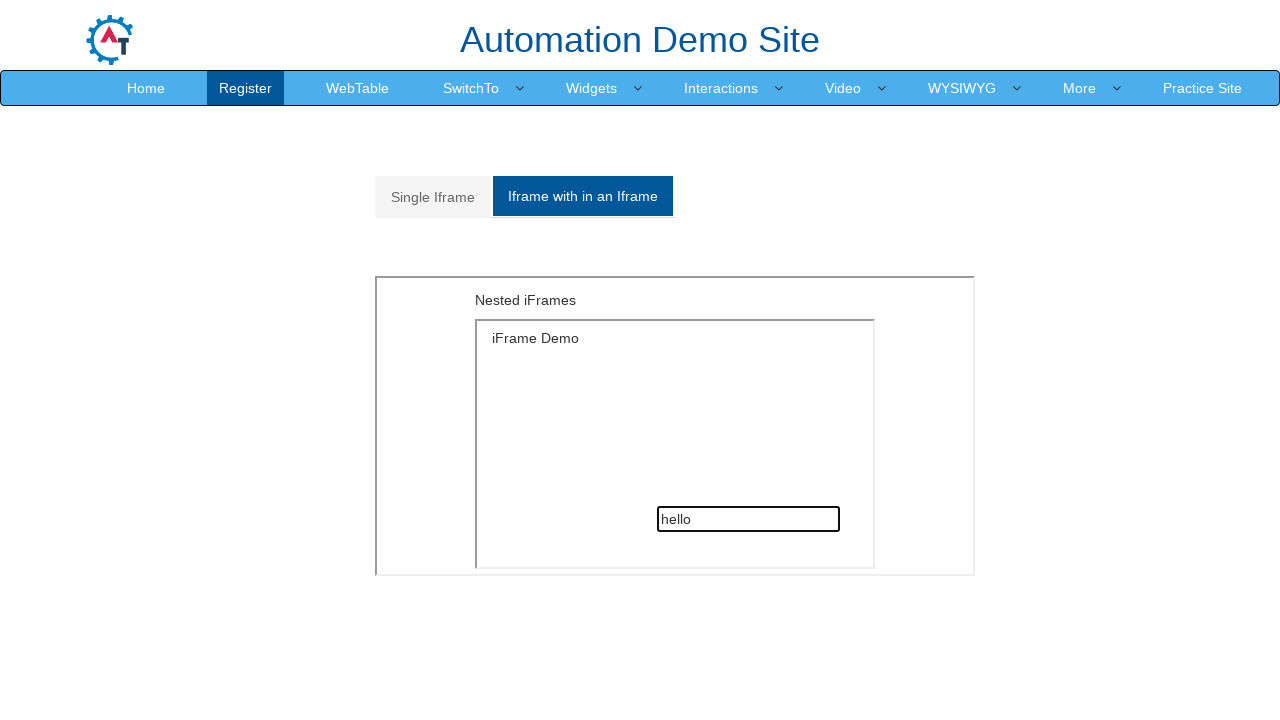